Tests drag and drop functionality on jQuery UI demo page by dragging an element and dropping it onto a target area

Starting URL: https://jqueryui.com/droppable/

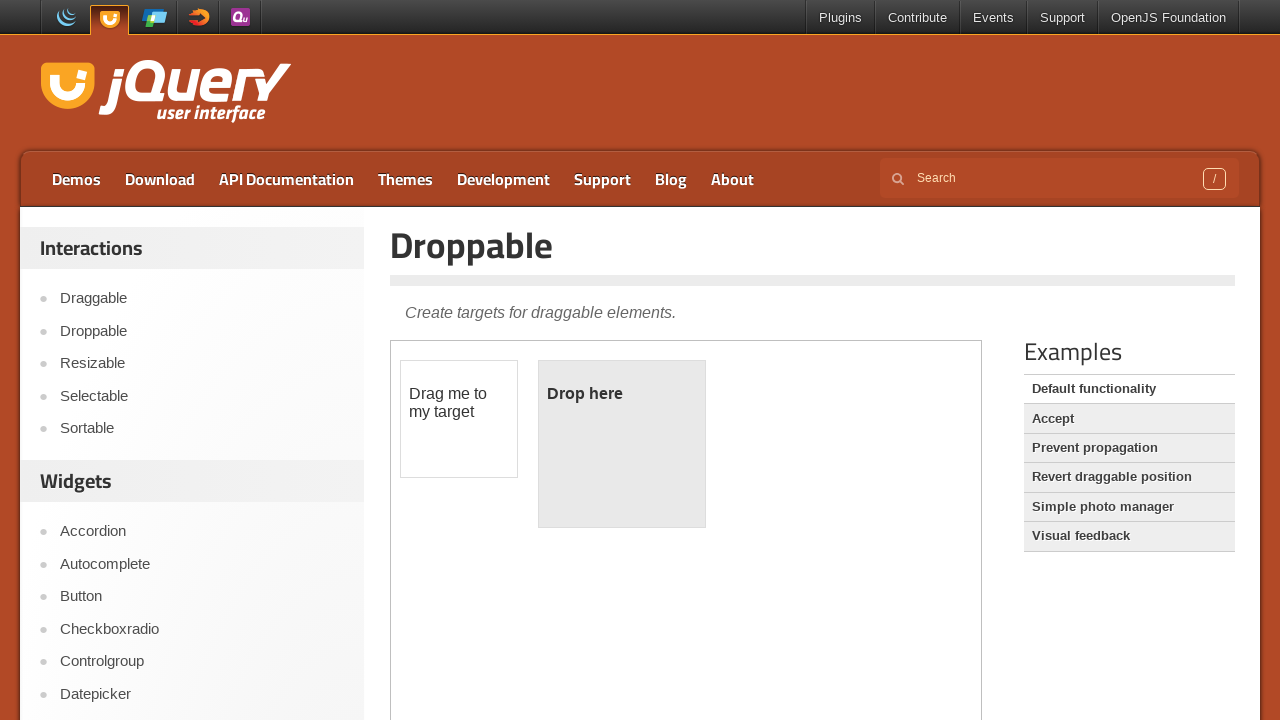

Located the demo frame containing drag and drop elements
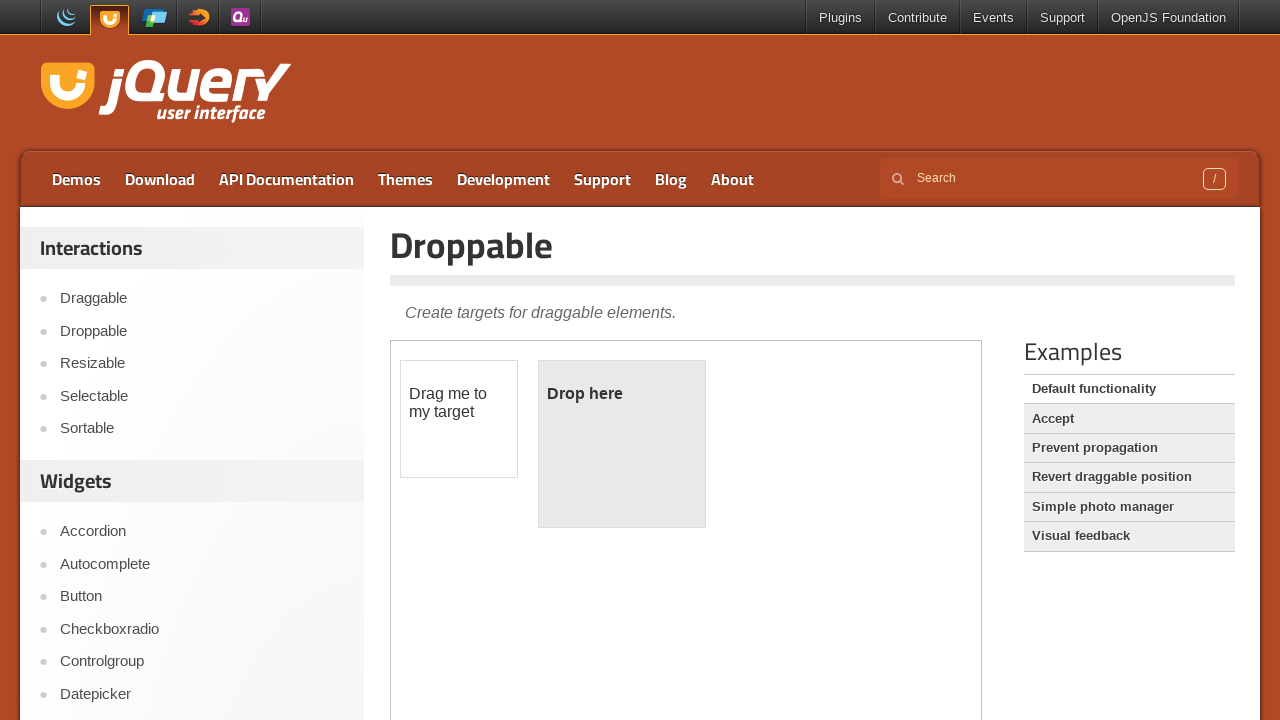

Located the draggable source element
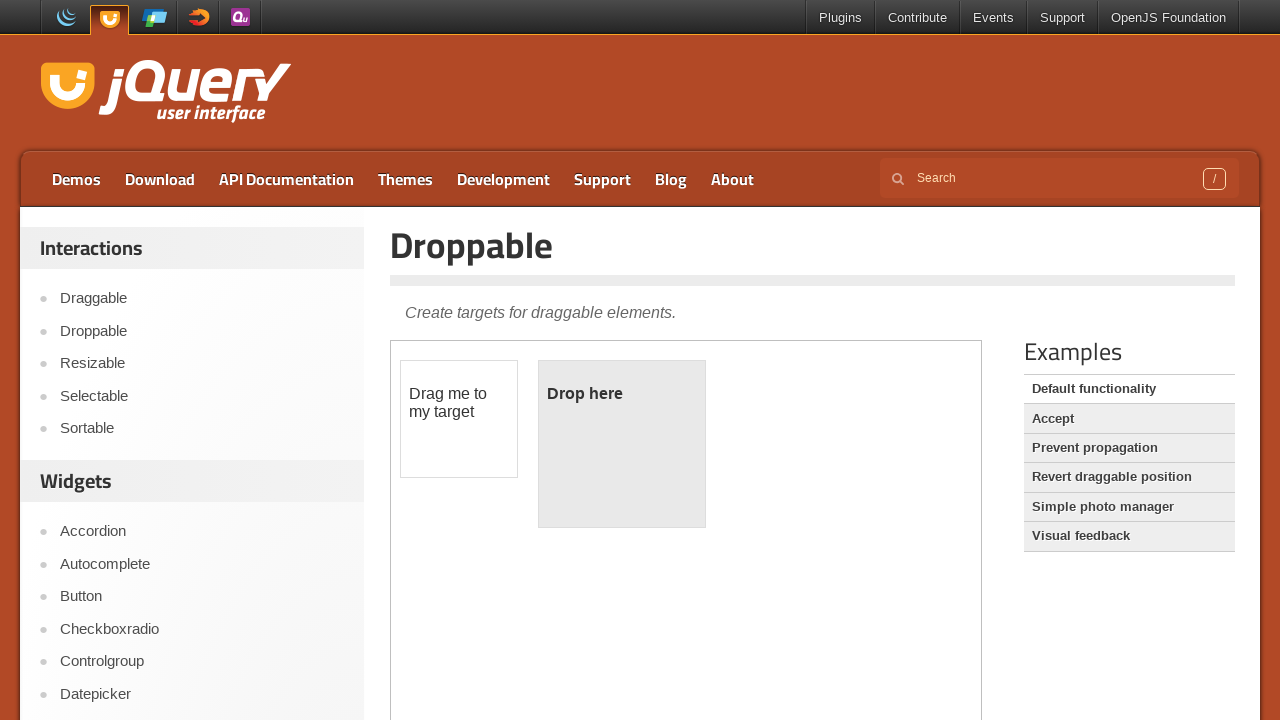

Located the droppable target element
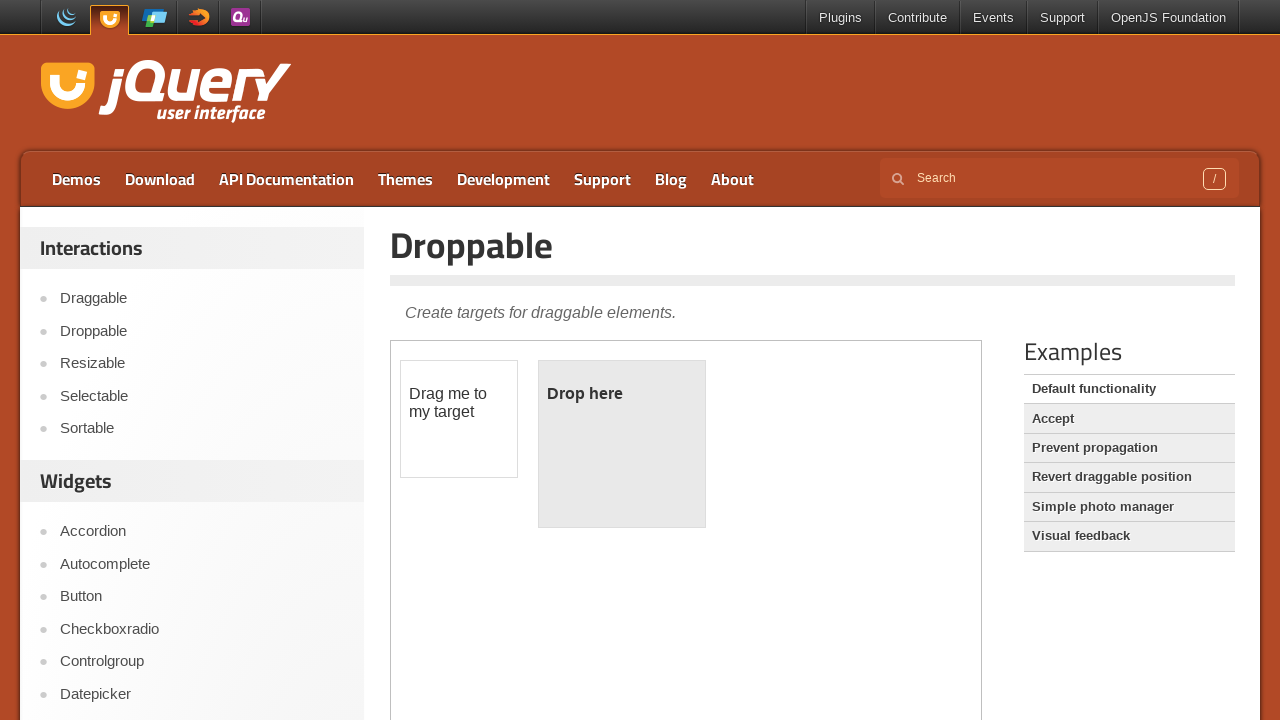

Dragged the source element and dropped it onto the target area at (622, 444)
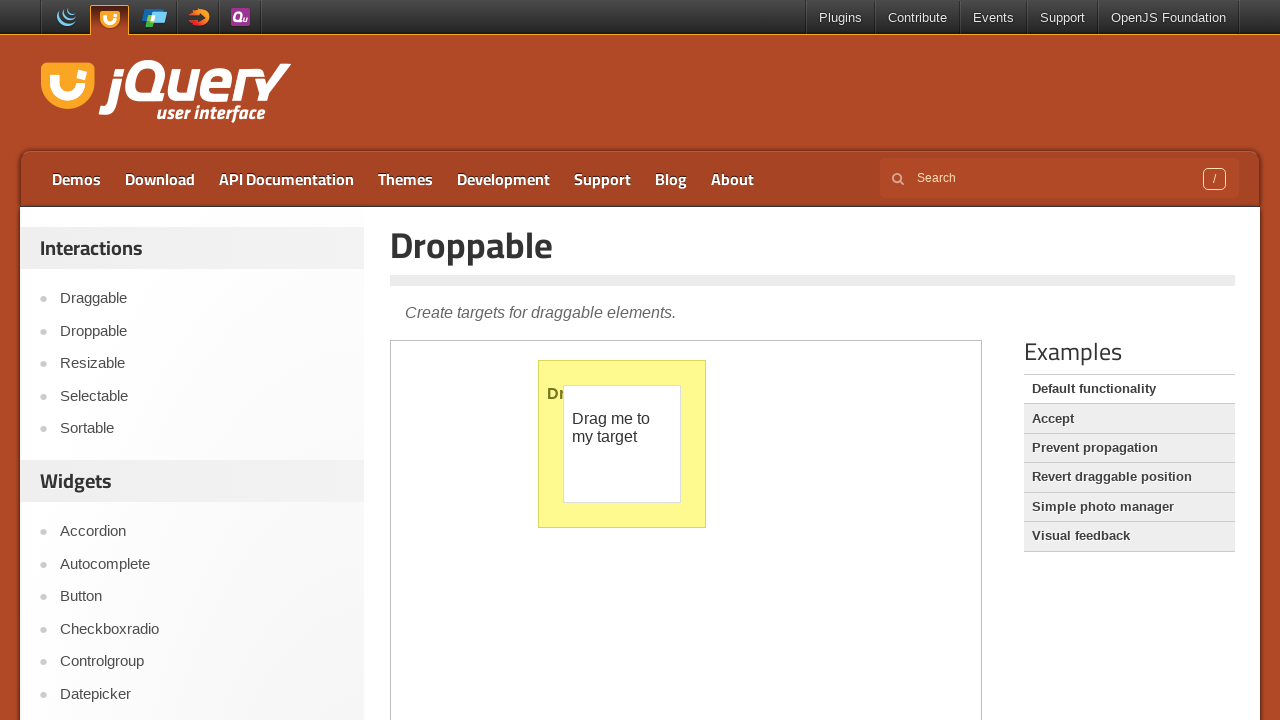

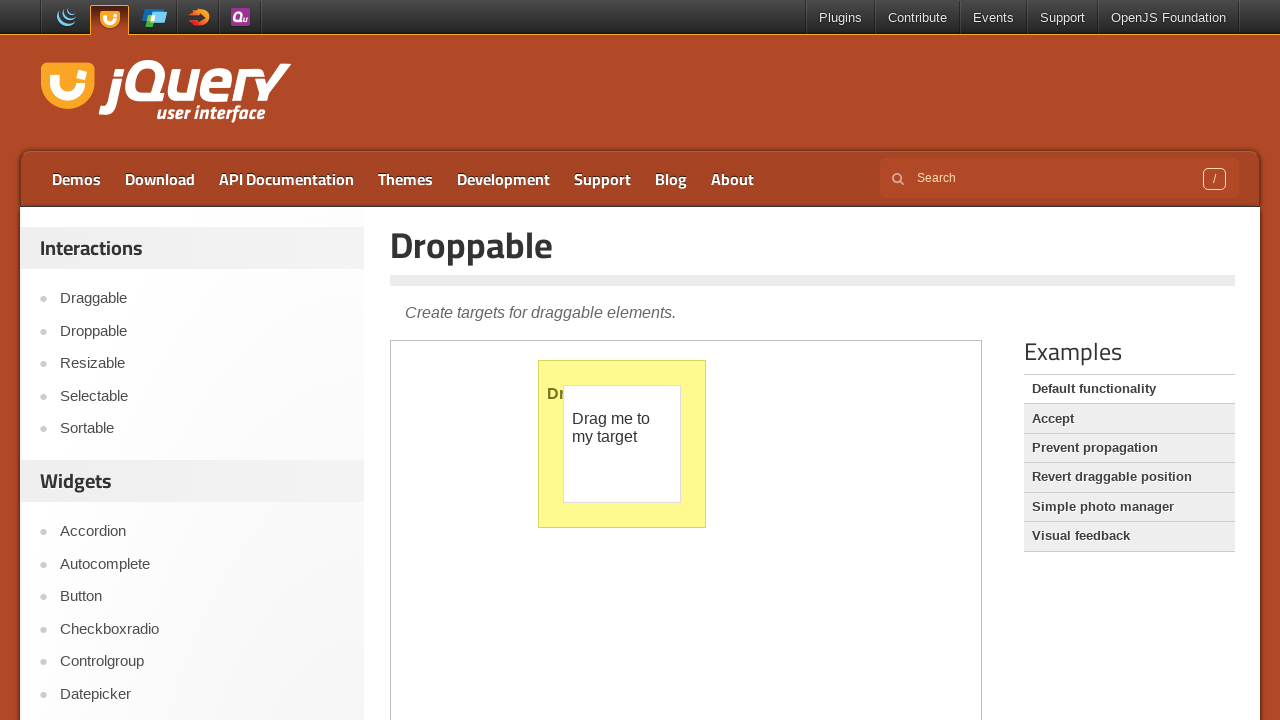